Tests the class schedule lookup functionality by searching for a class (IG1), scrolling to load all course elements, and verifying that course blocks are displayed.

Starting URL: https://hpesgt.cnam.fr/hp/invite

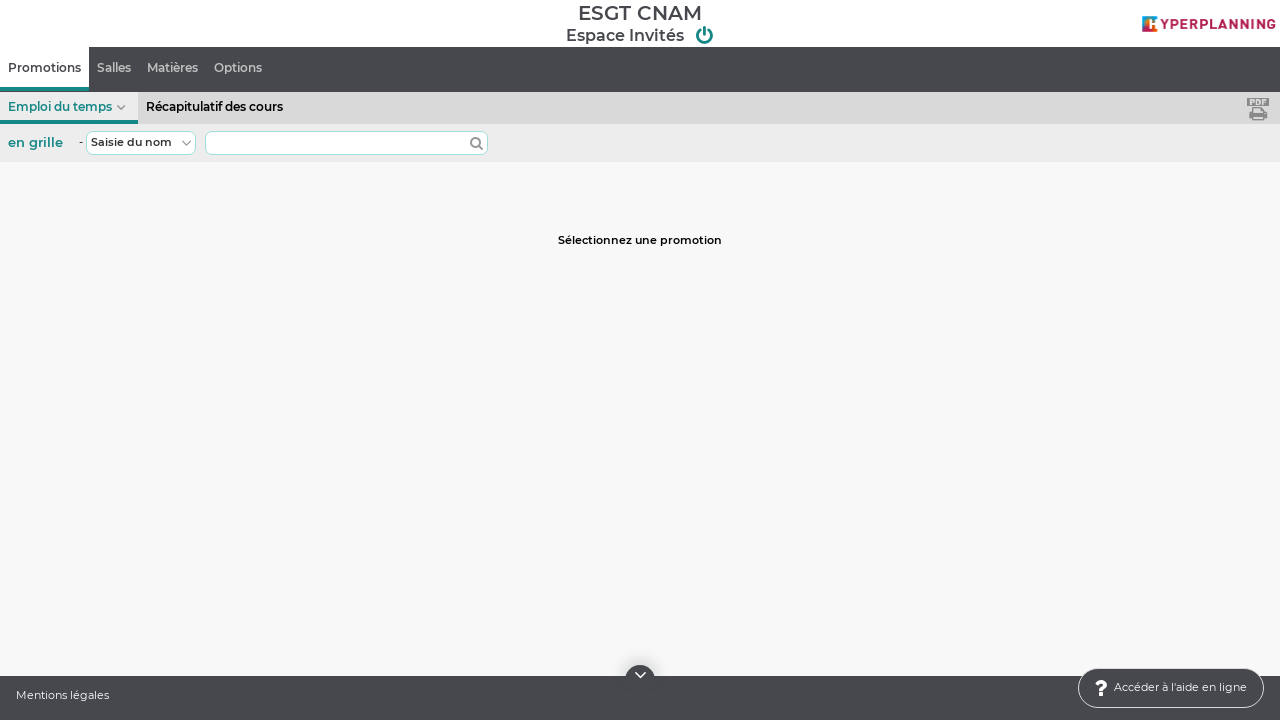

Waited 5 seconds for page to load
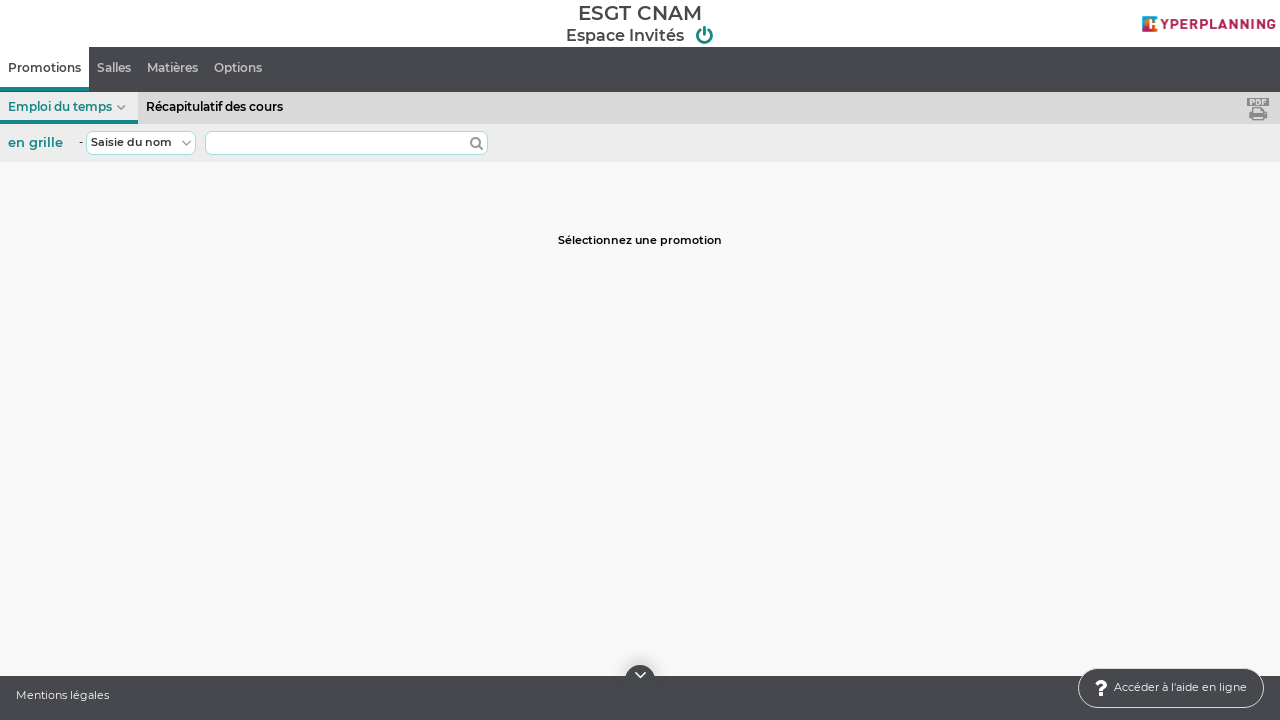

Located search field for class input
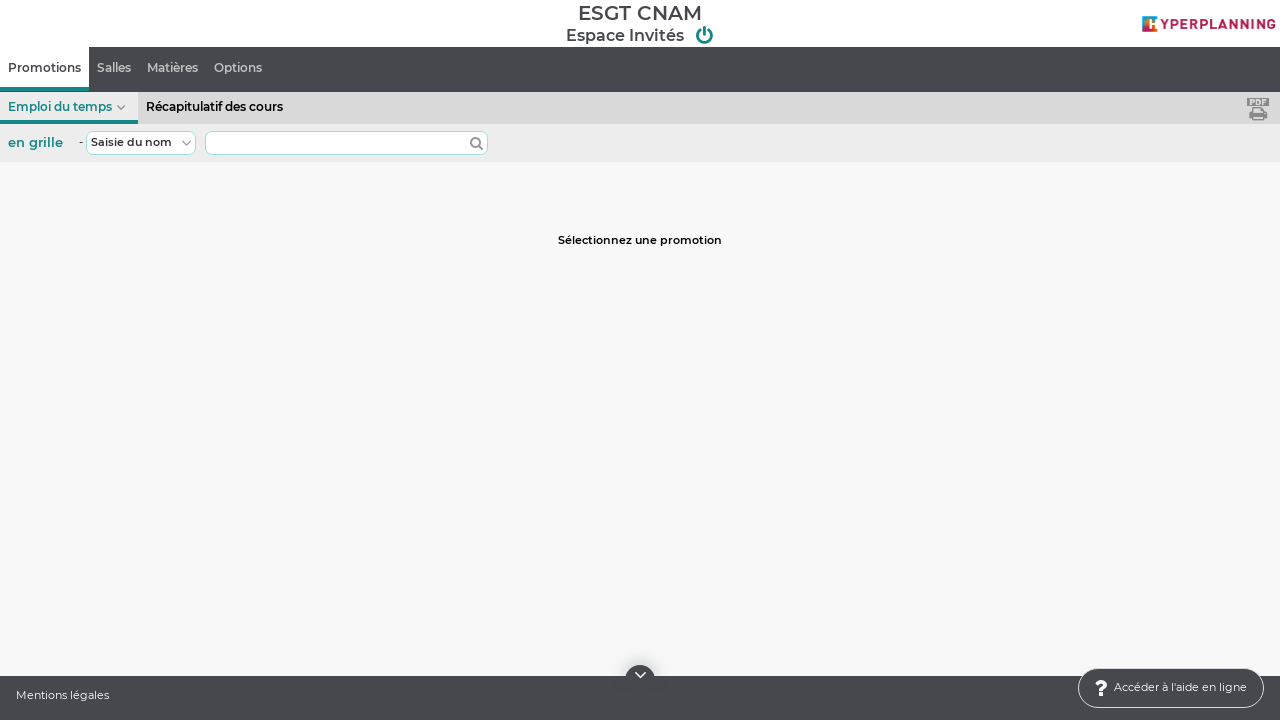

Cleared search field on #GInterface\.Instances\[1\]\.Instances\[1\]\.bouton_Edit
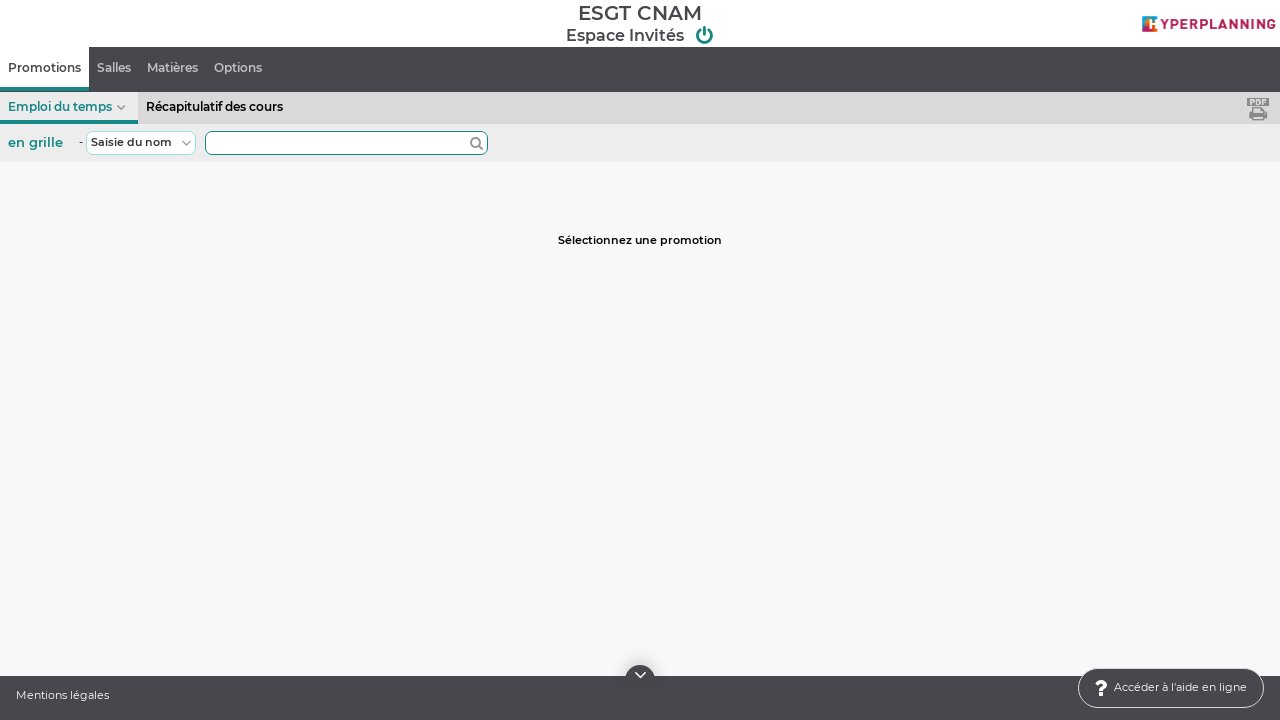

Filled search field with class name 'IG1' on #GInterface\.Instances\[1\]\.Instances\[1\]\.bouton_Edit
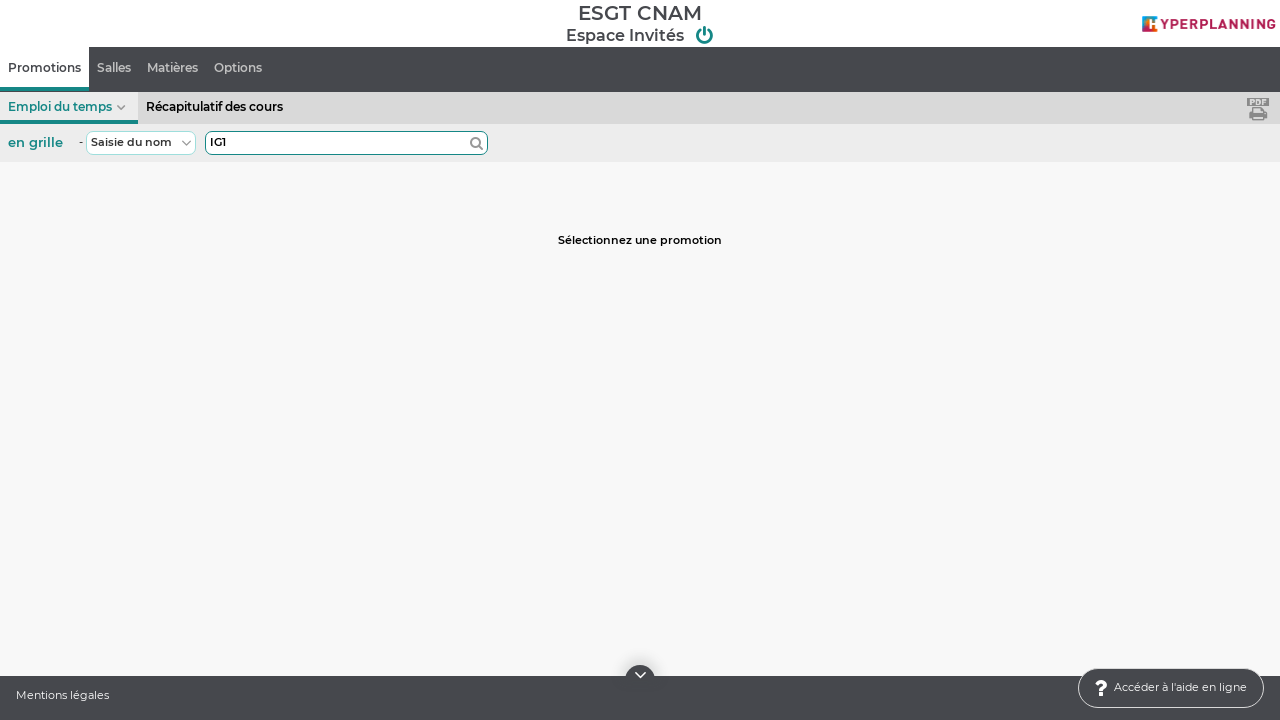

Waited 1 second after entering class name
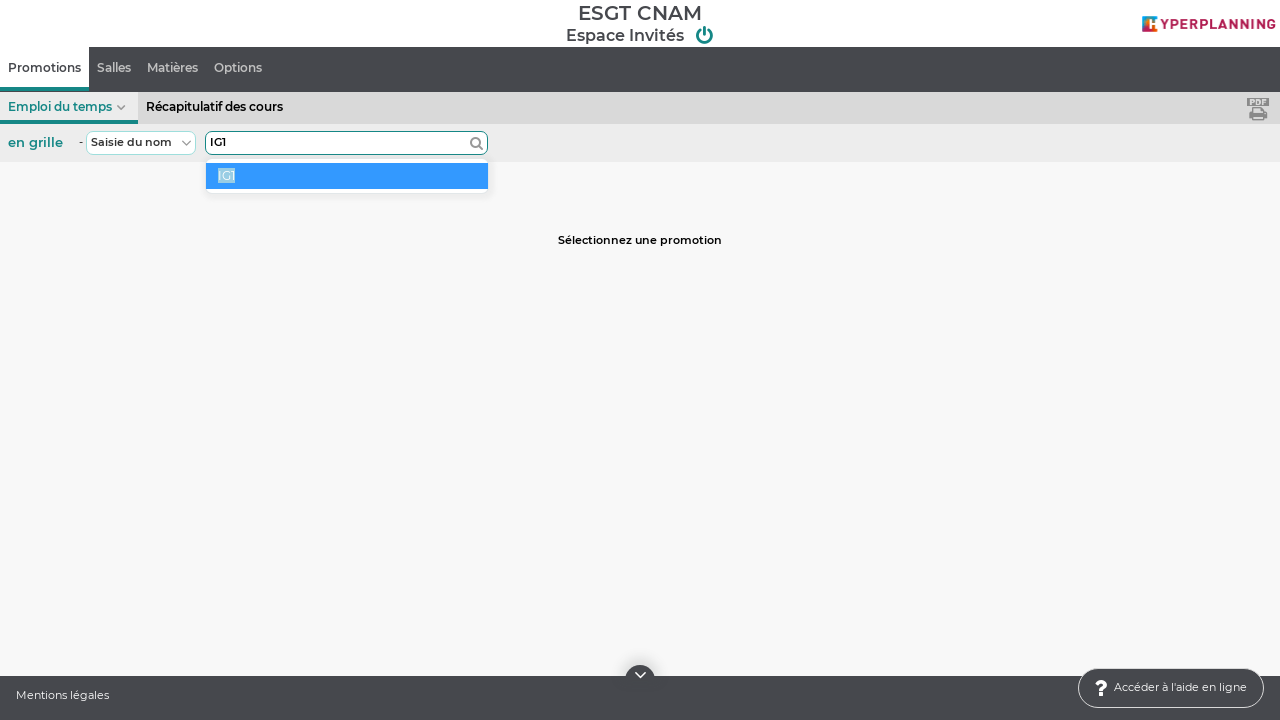

Pressed Enter to search for class IG1 on #GInterface\.Instances\[1\]\.Instances\[1\]\.bouton_Edit
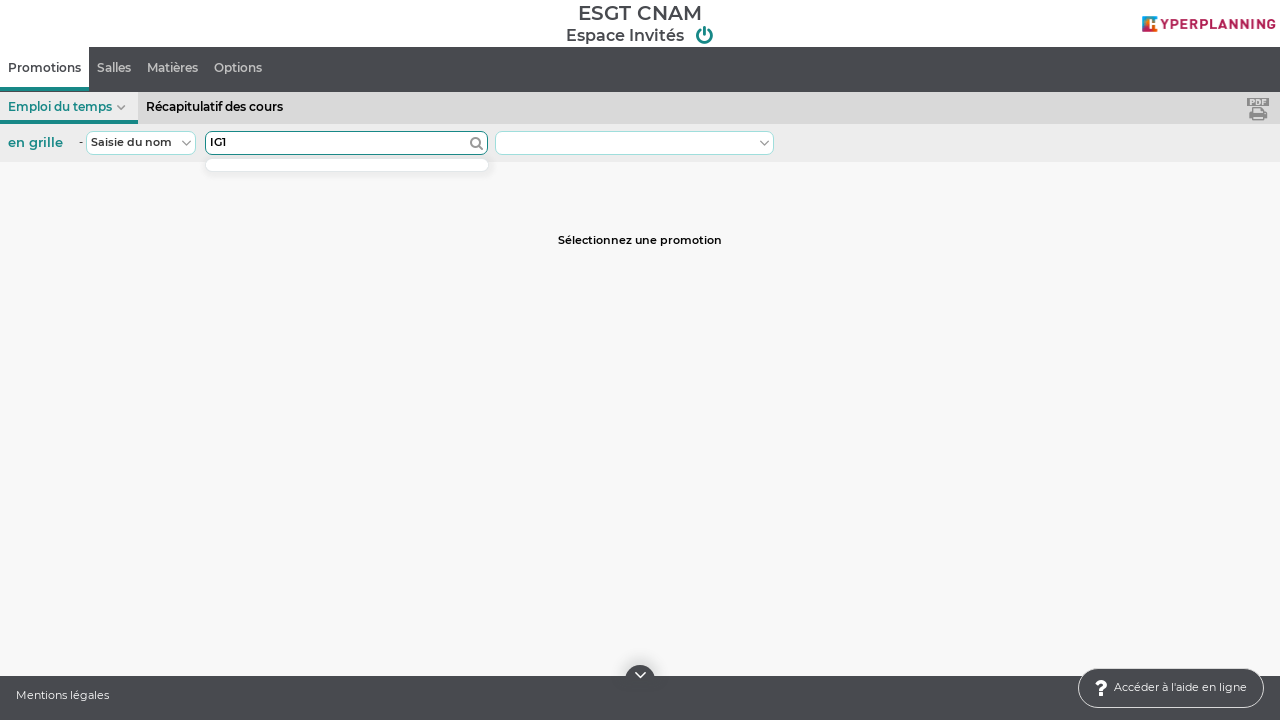

Waited 5 seconds for search results to load
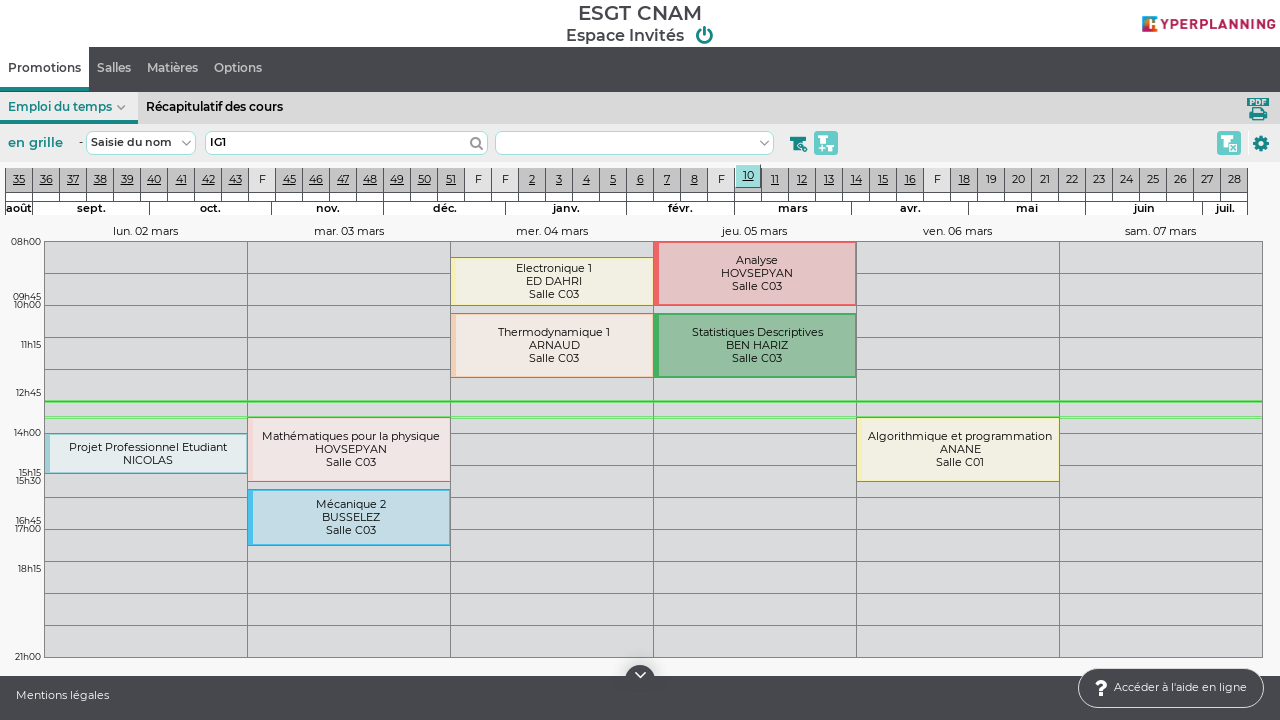

Scrolled down page (iteration 1/5)
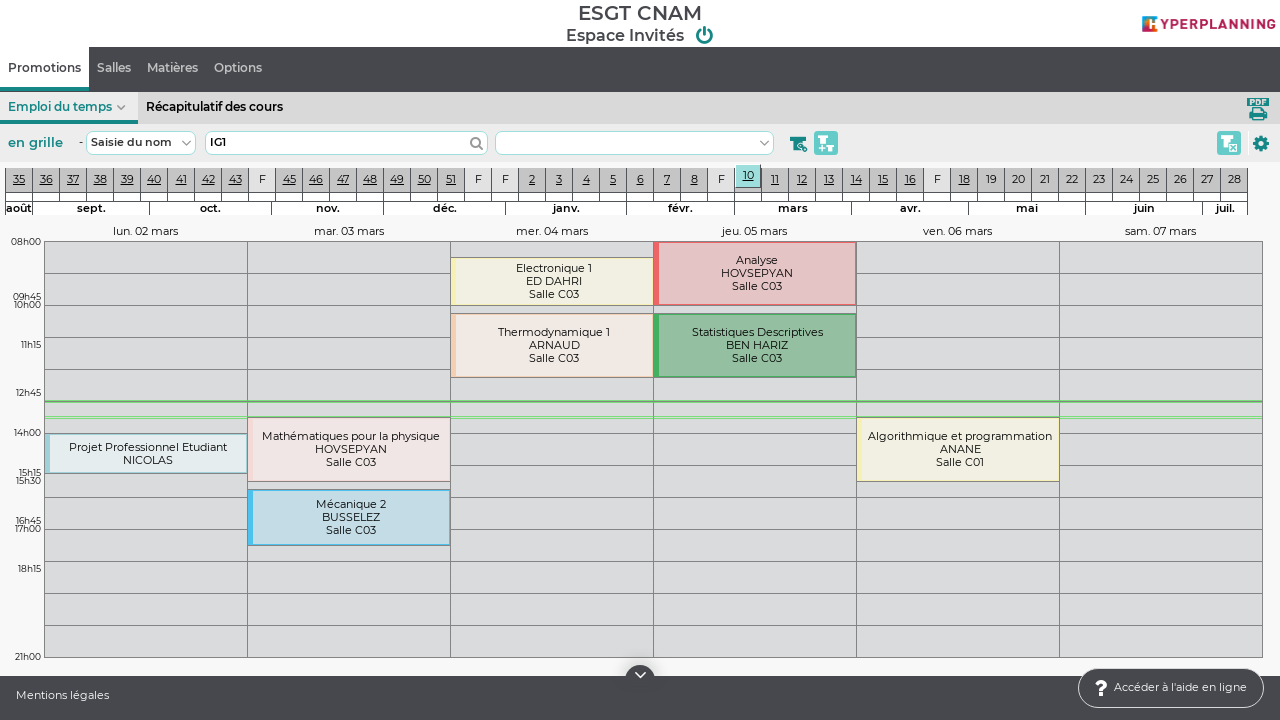

Waited 1.5 seconds for courses to load after scroll 1
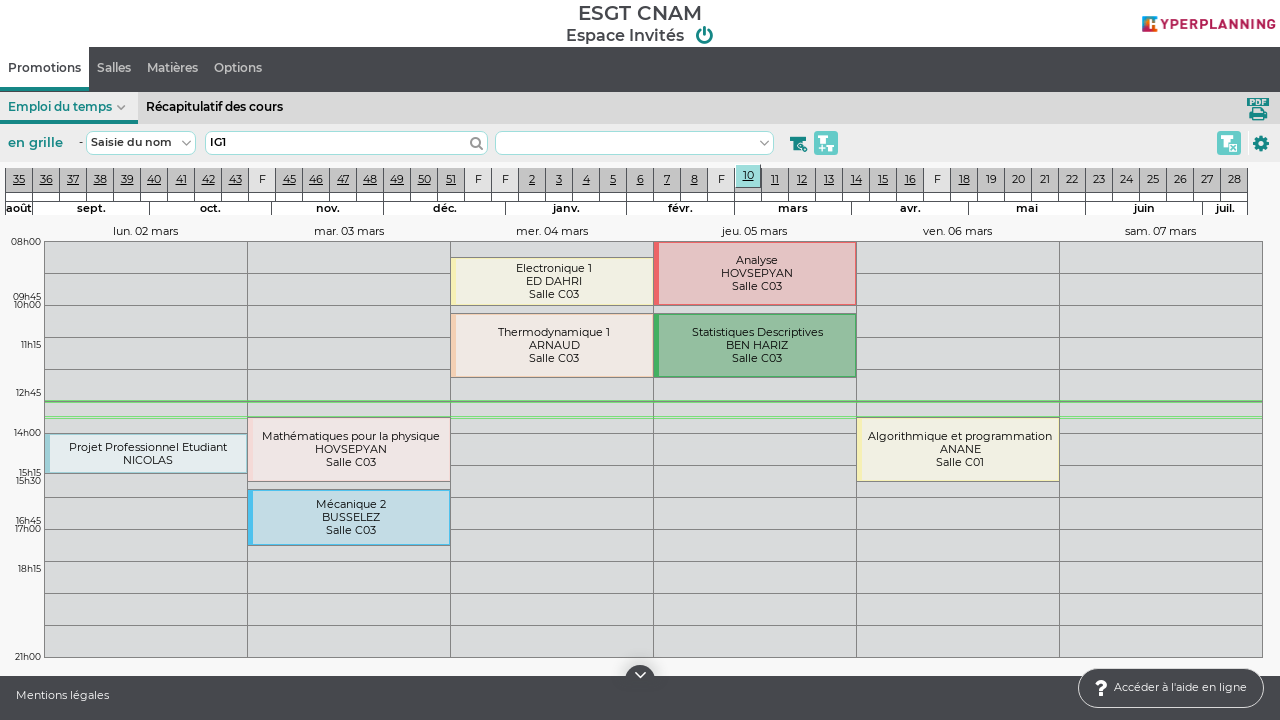

Scrolled down page (iteration 2/5)
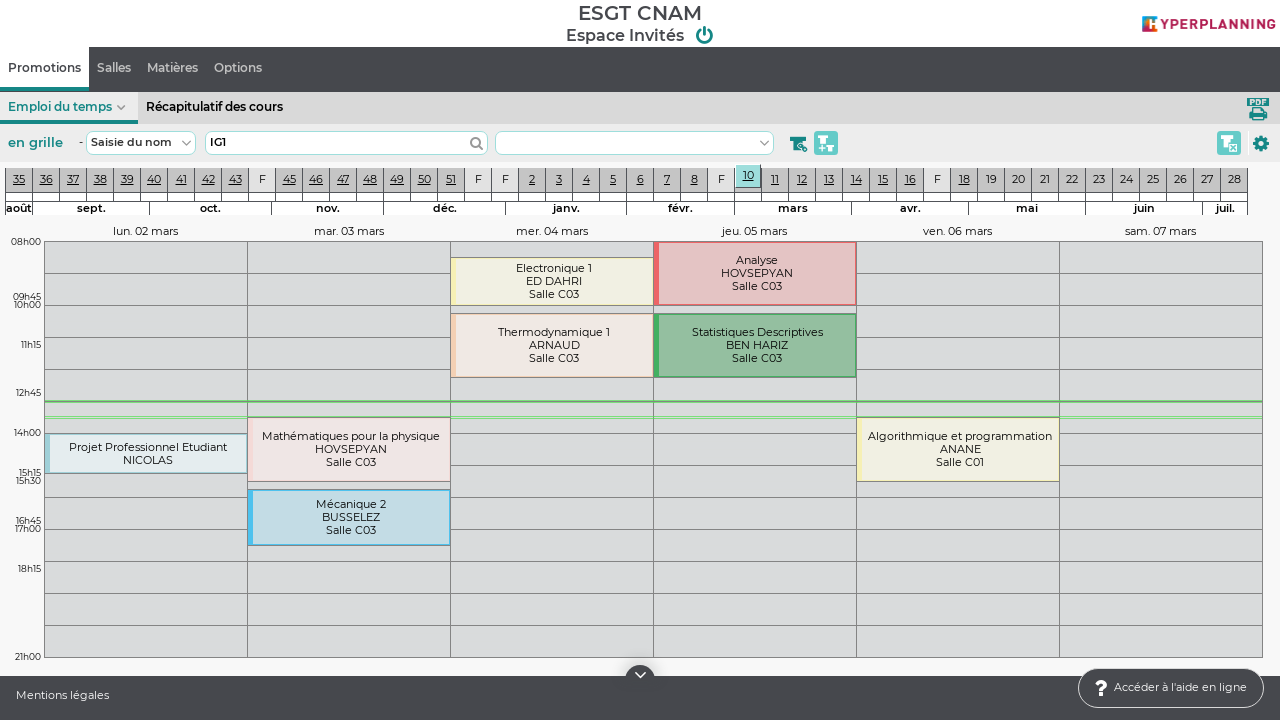

Waited 1.5 seconds for courses to load after scroll 2
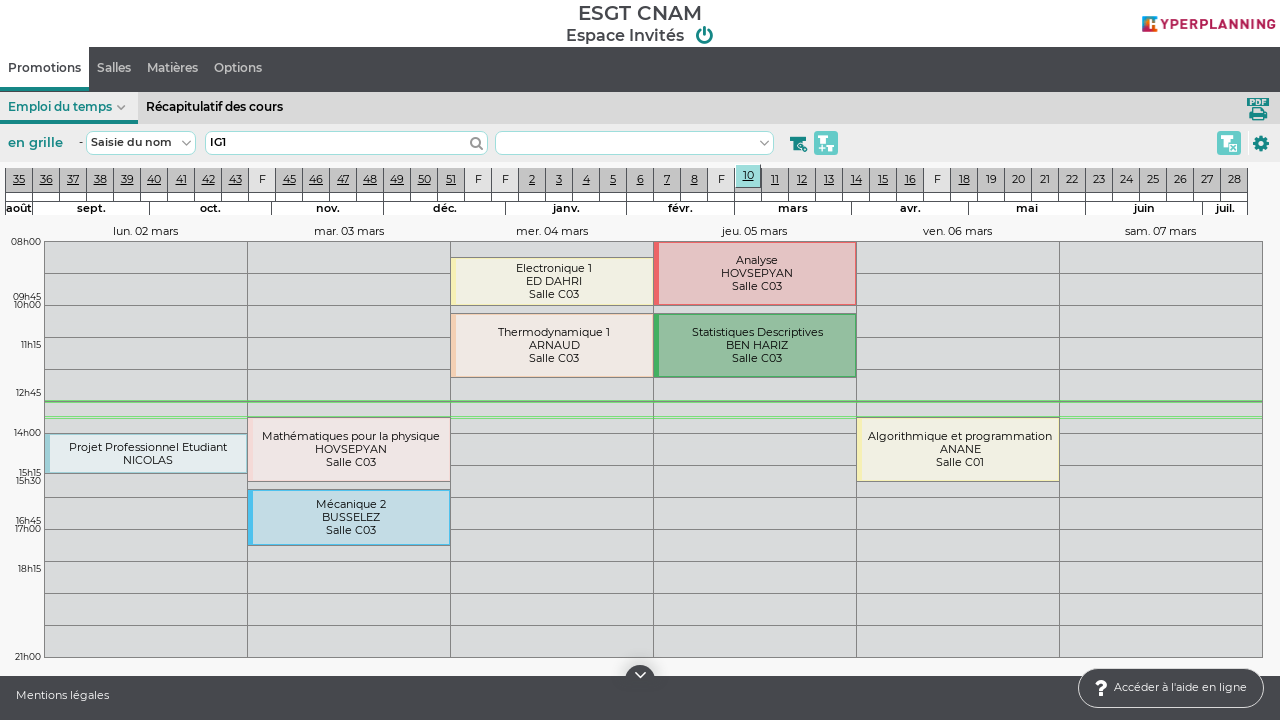

Scrolled down page (iteration 3/5)
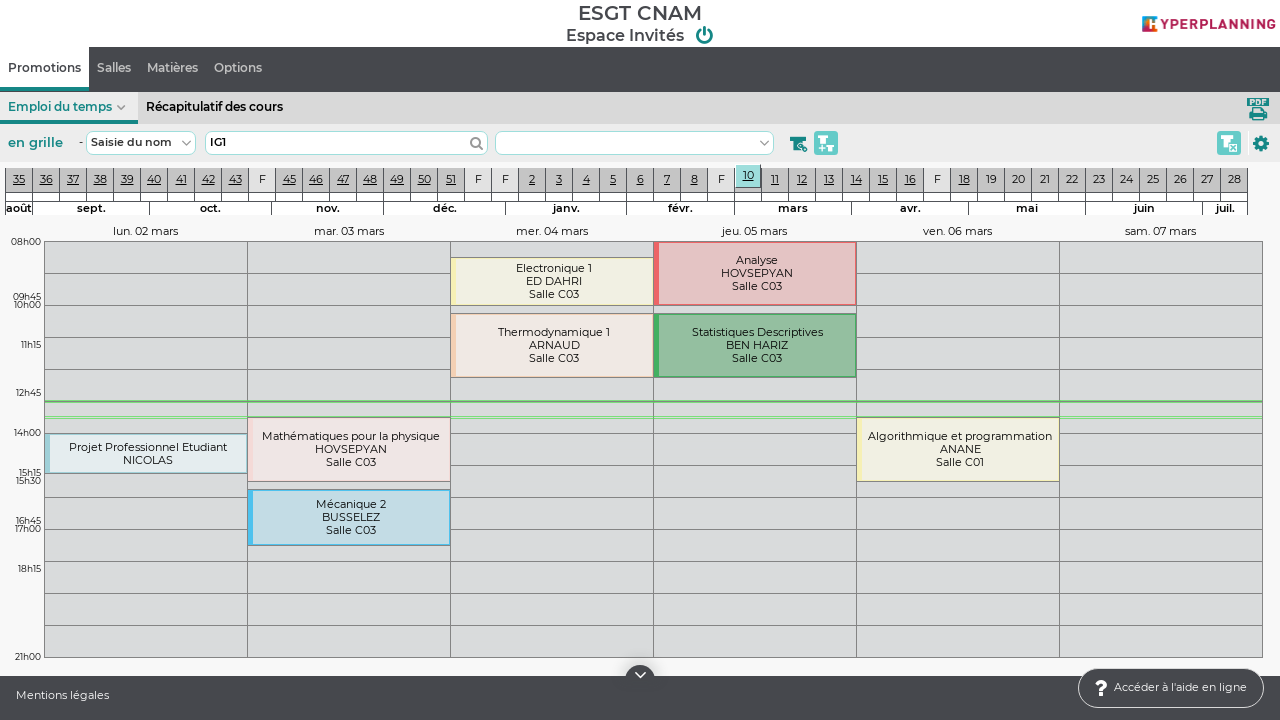

Waited 1.5 seconds for courses to load after scroll 3
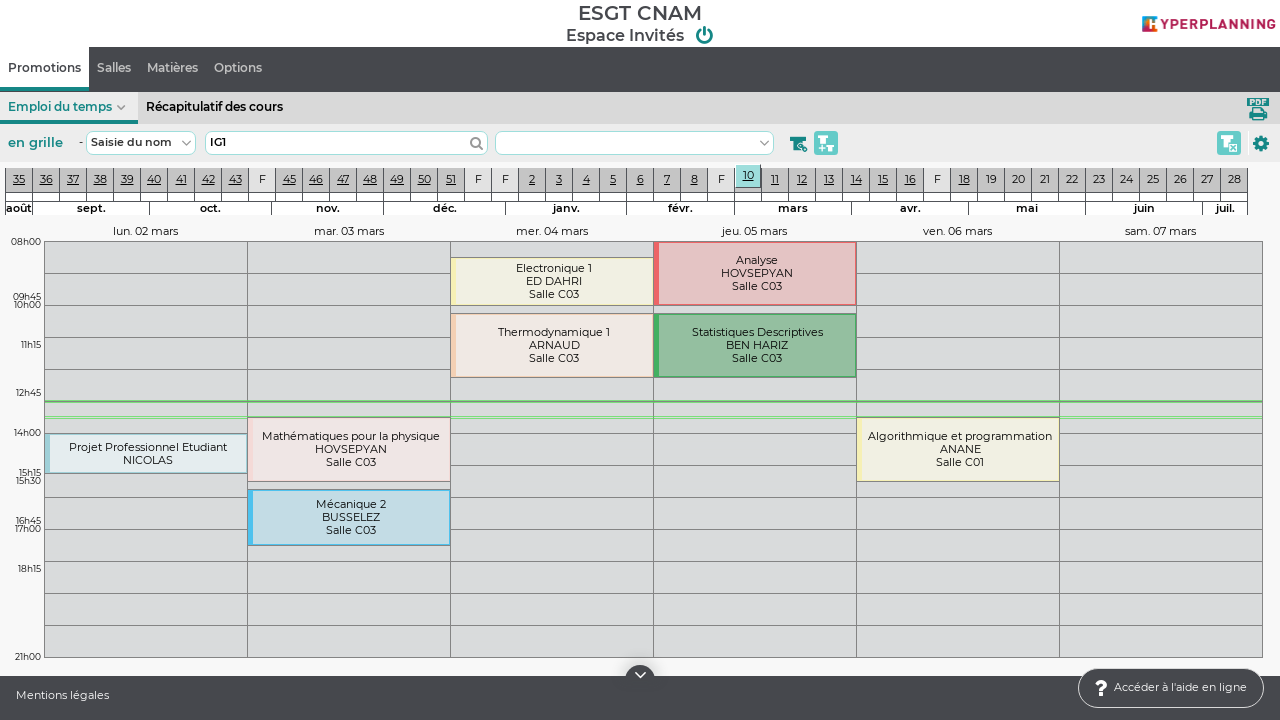

Scrolled down page (iteration 4/5)
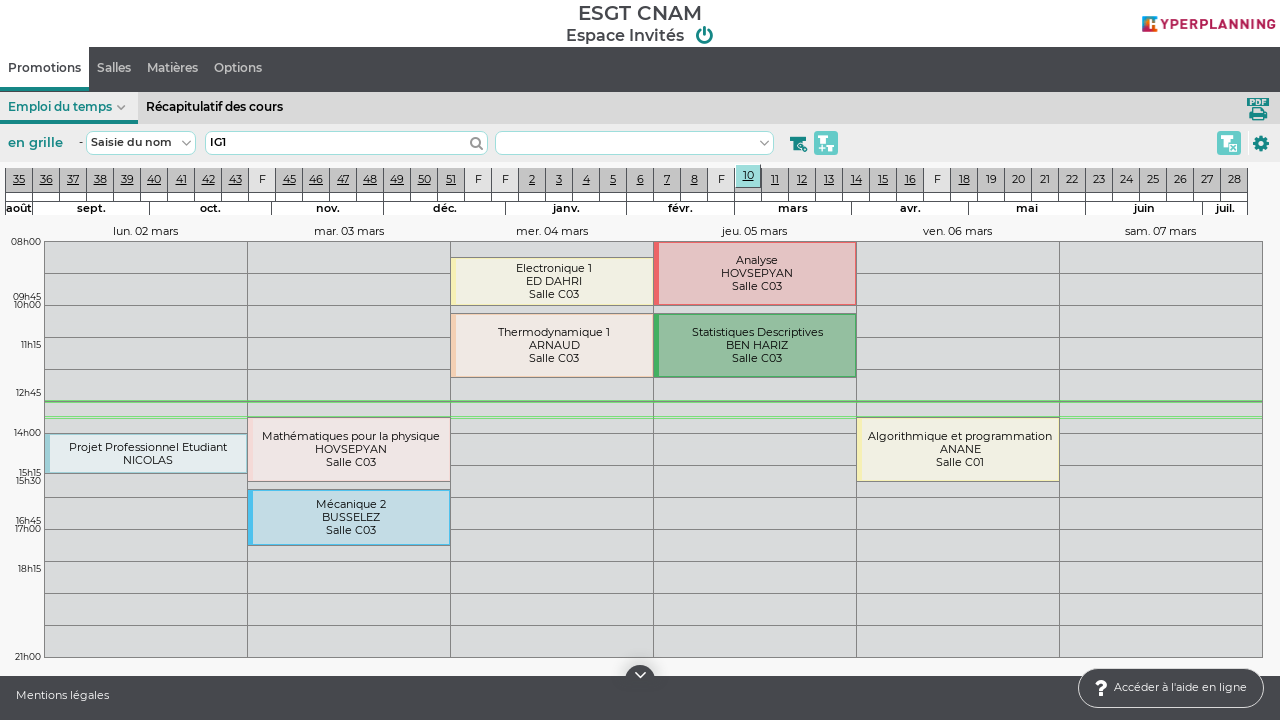

Waited 1.5 seconds for courses to load after scroll 4
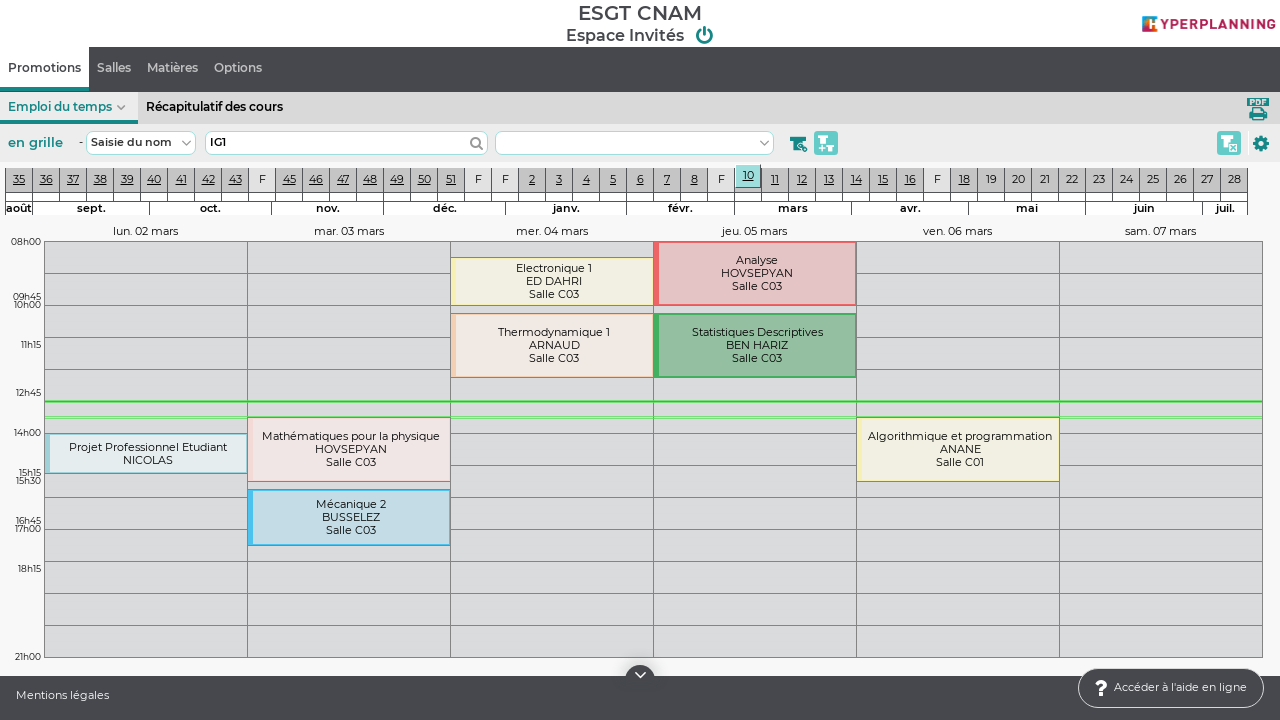

Scrolled down page (iteration 5/5)
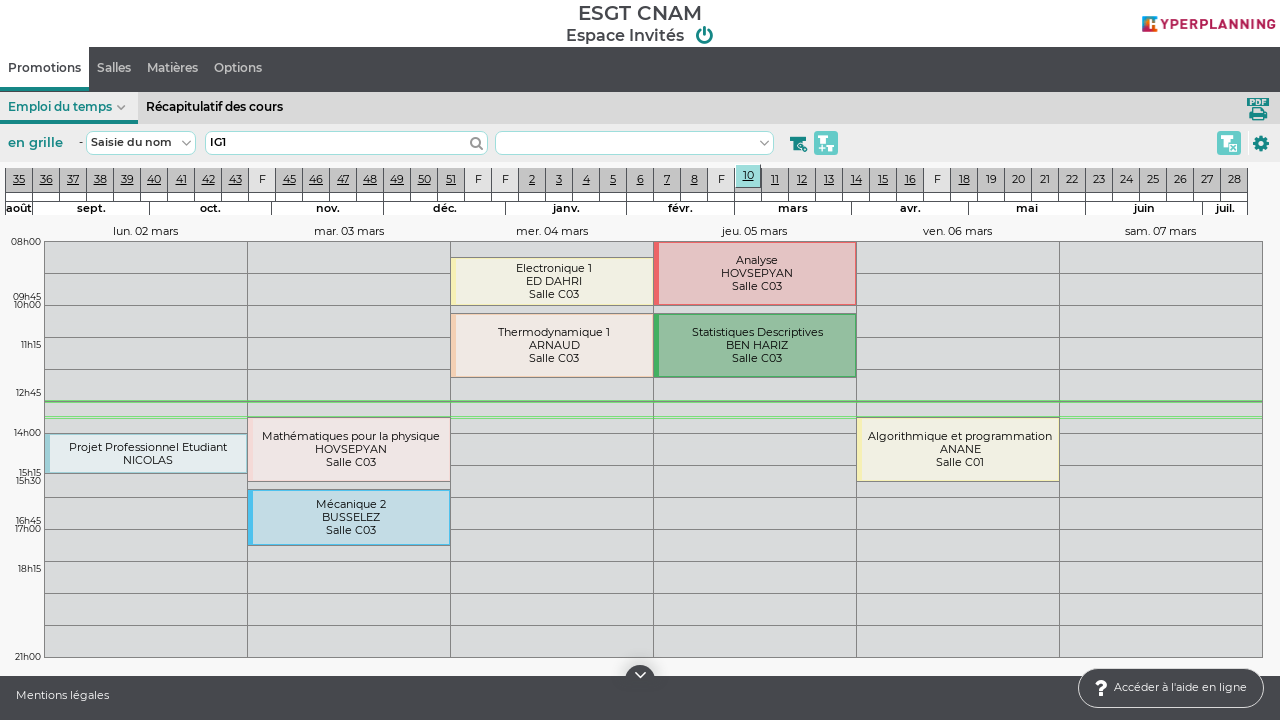

Waited 1.5 seconds for courses to load after scroll 5
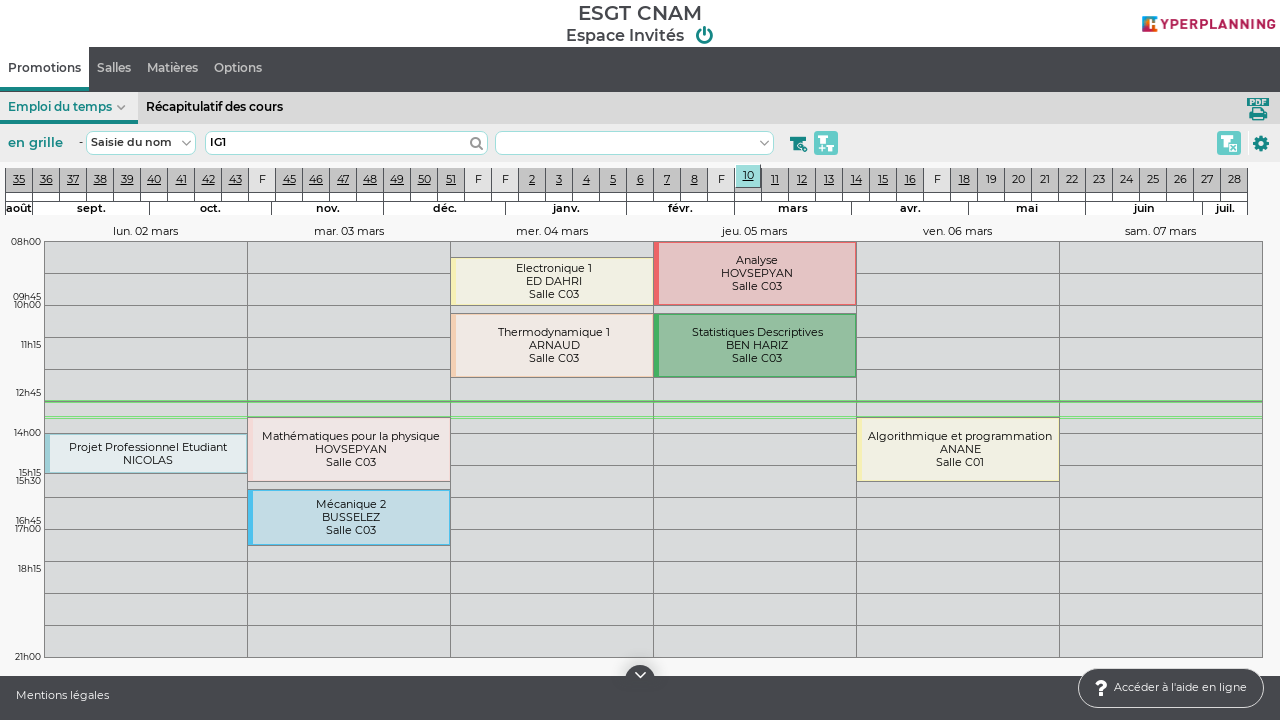

Verified course blocks (EmploiDuTemps_Element) are displayed
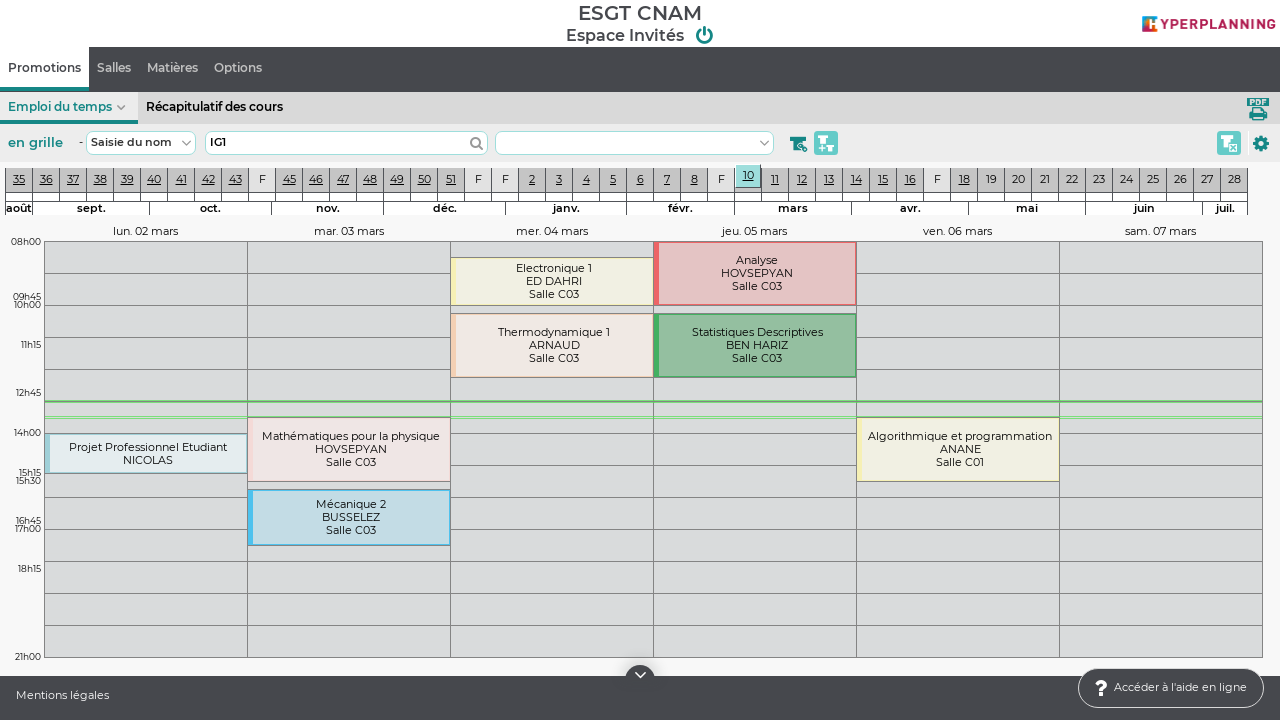

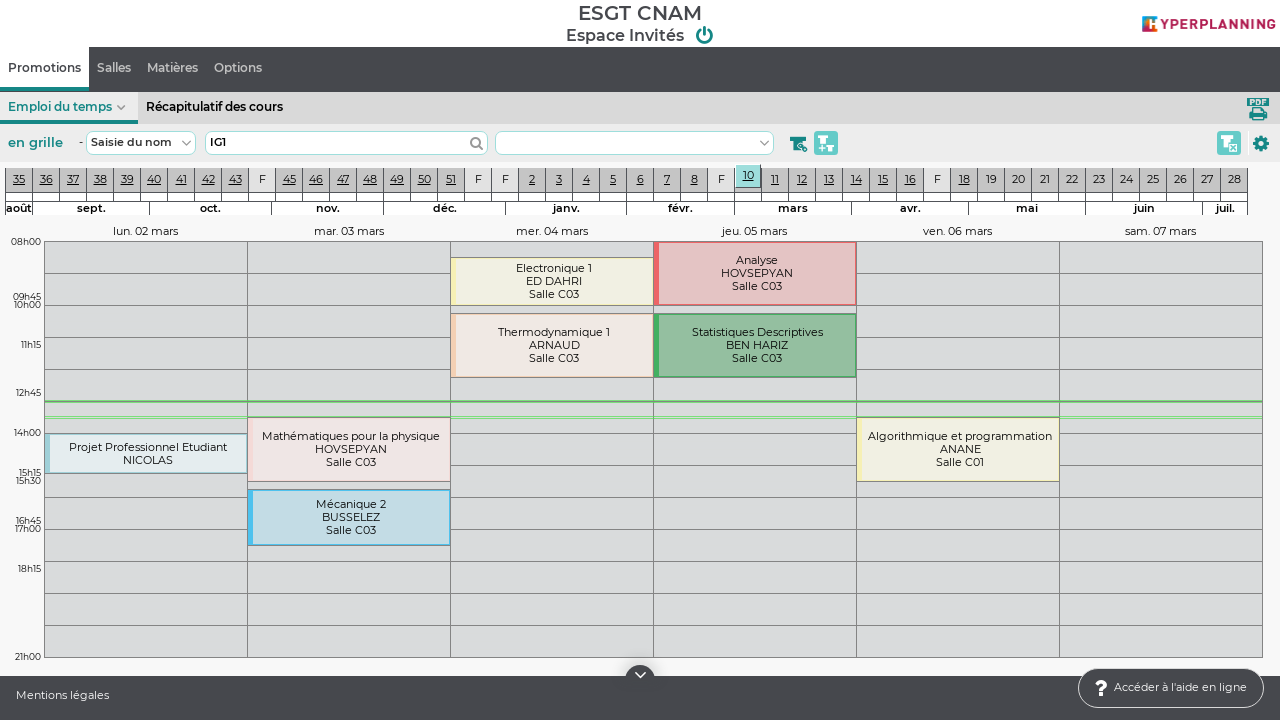